Tests a JavaScript prompt dialog by clicking the third button, entering a name in the prompt, accepting it, and verifying the name appears in the result

Starting URL: https://testcenter.techproeducation.com/index.php?page=javascript-alerts

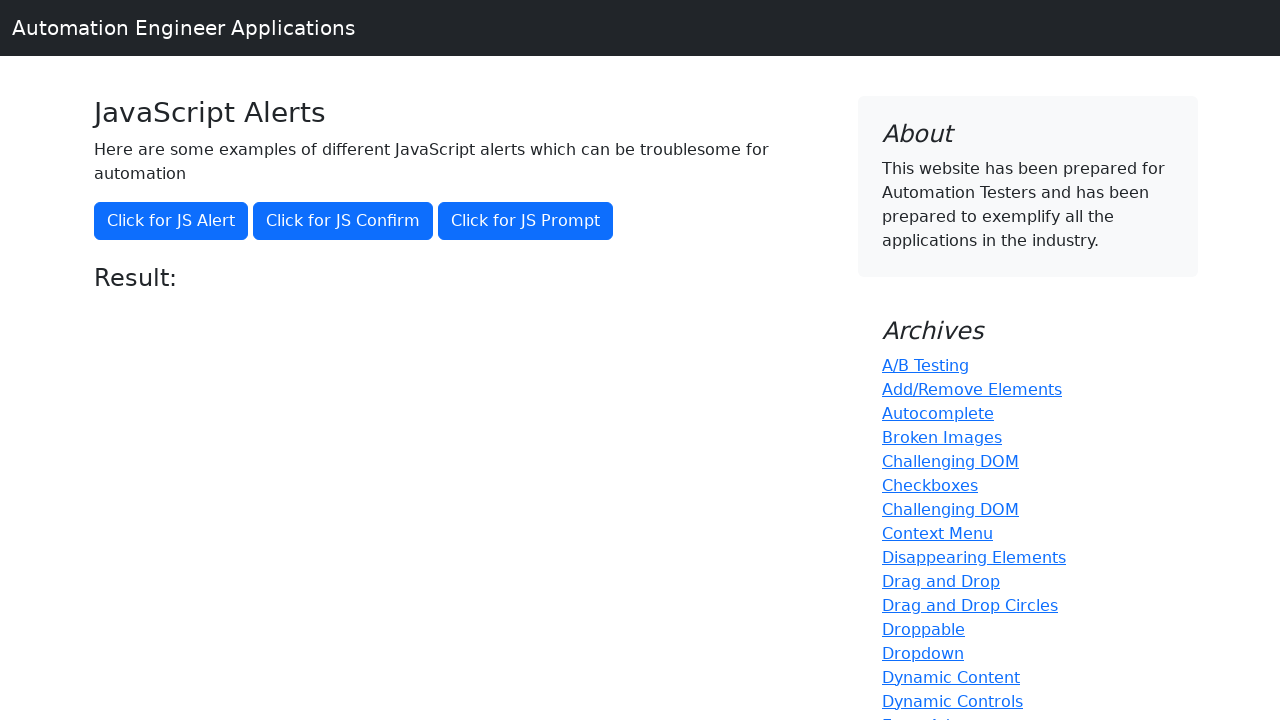

Set up dialog handler to accept prompt with 'Marcus'
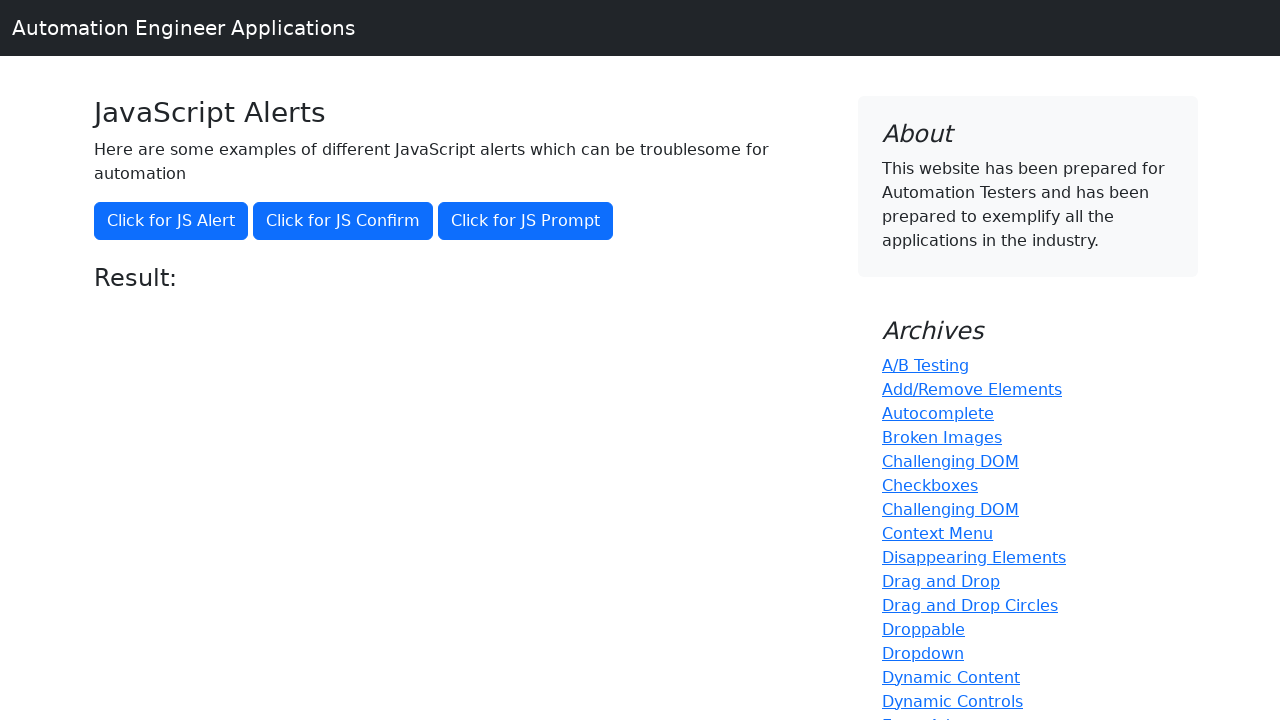

Clicked 'Click for JS Prompt' button at (526, 221) on xpath=//button[text()='Click for JS Prompt']
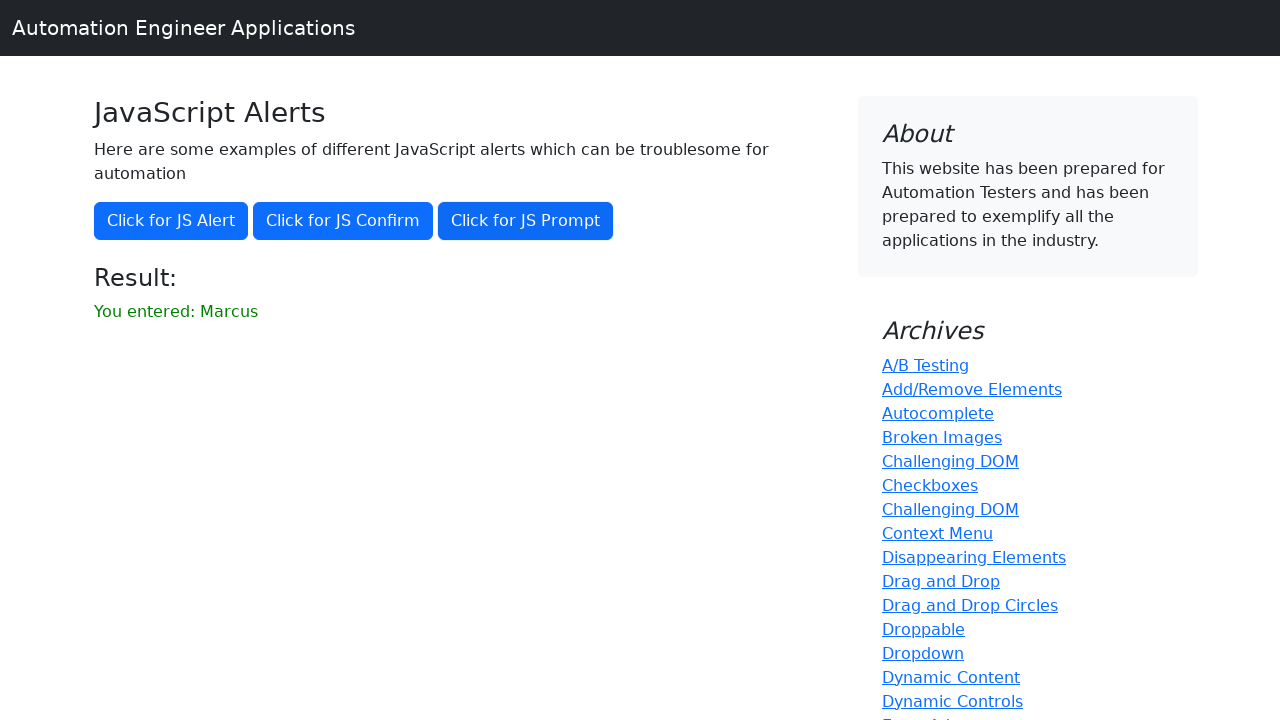

Result element loaded after prompt acceptance
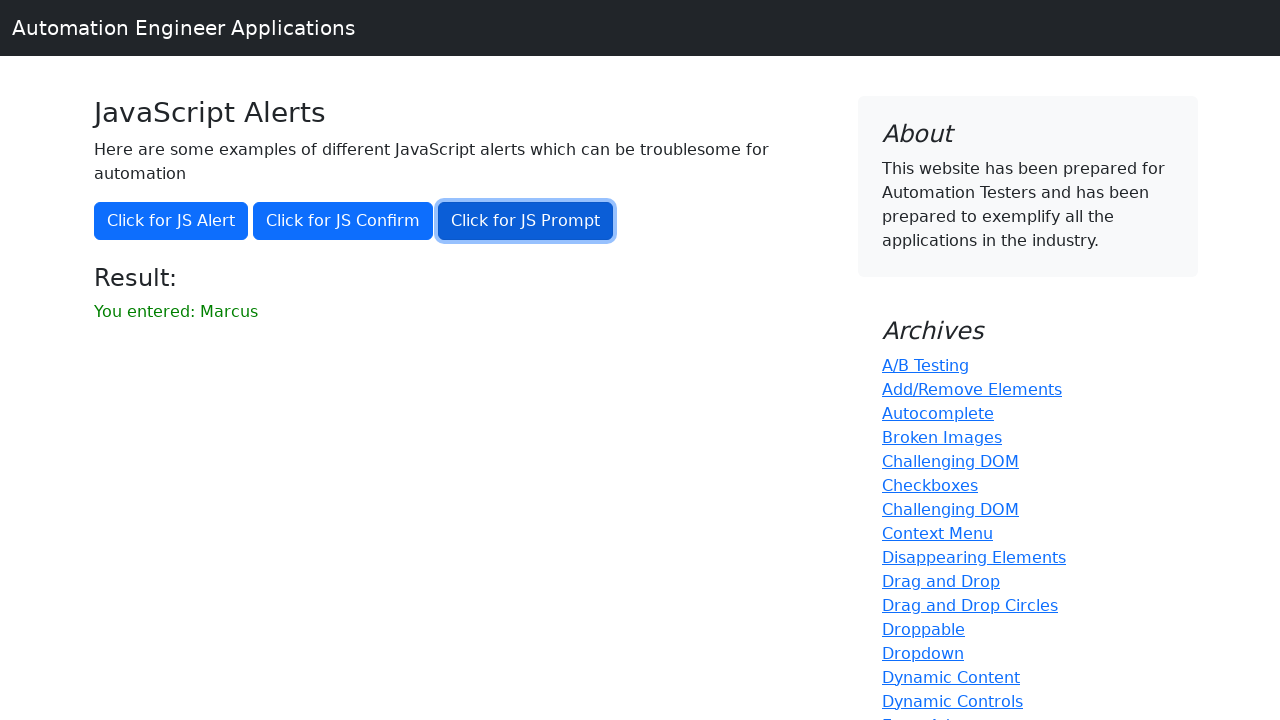

Retrieved result text from page
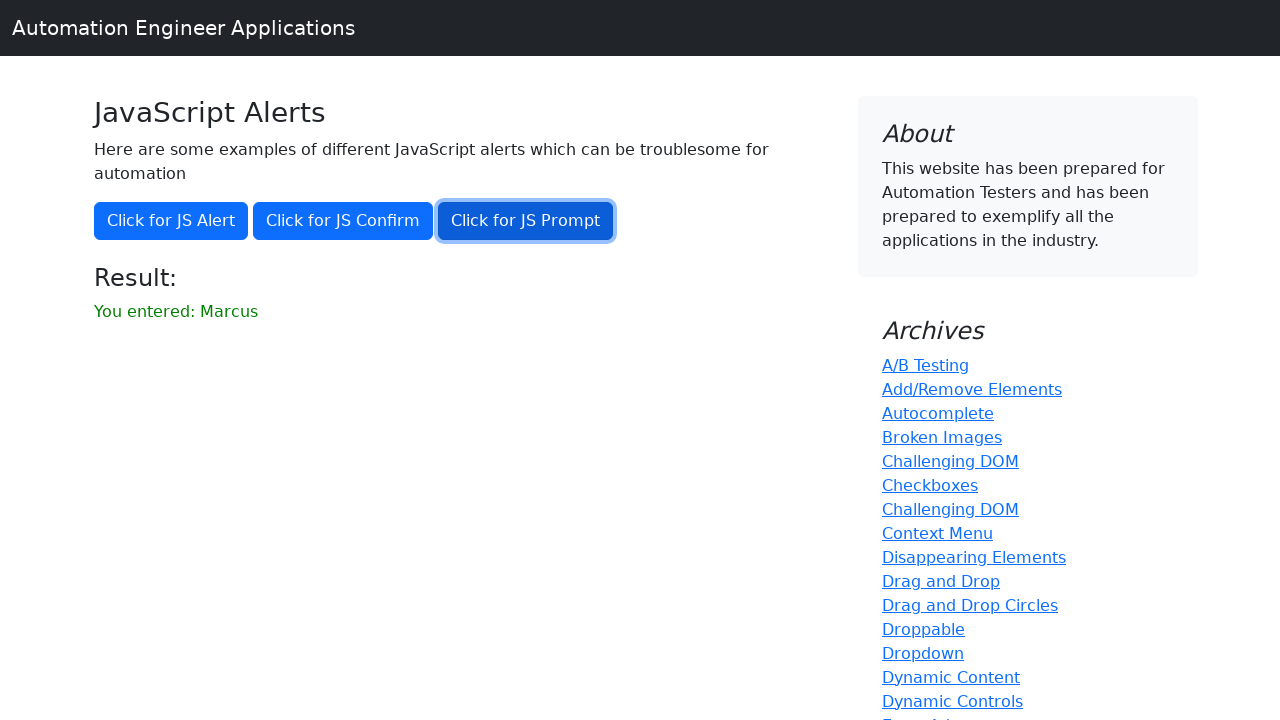

Verified that 'Marcus' appears in the result text
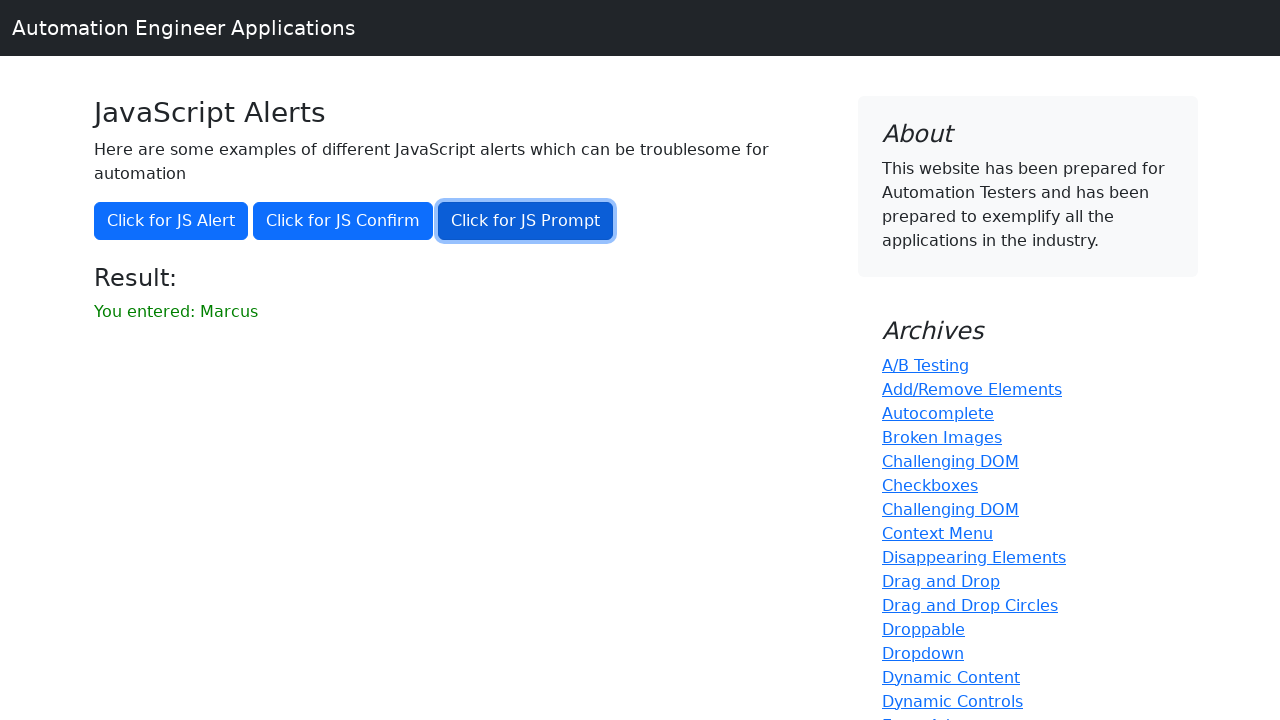

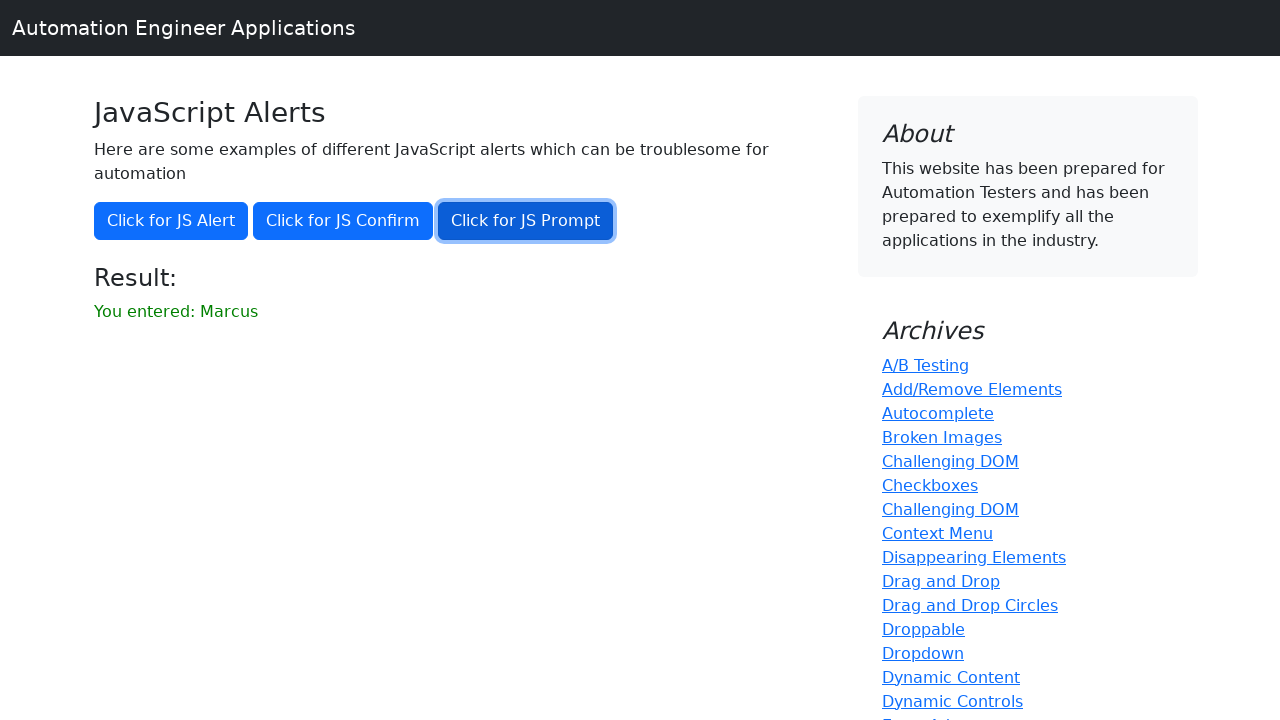